Tests newsletter registration form by filling out first name, last name, and email fields, then clicking the sign up button

Starting URL: https://secure-retreat-92358.herokuapp.com/

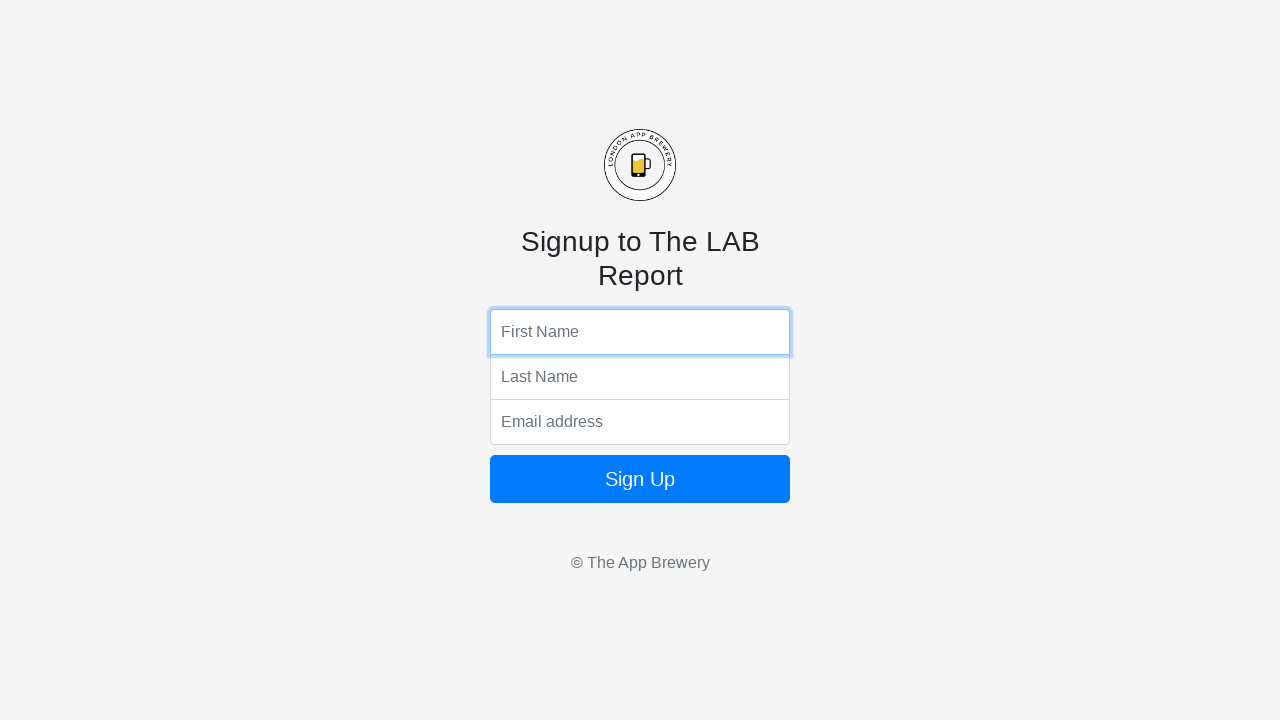

Filled first name field with 'Fahriye' on input[name='fName']
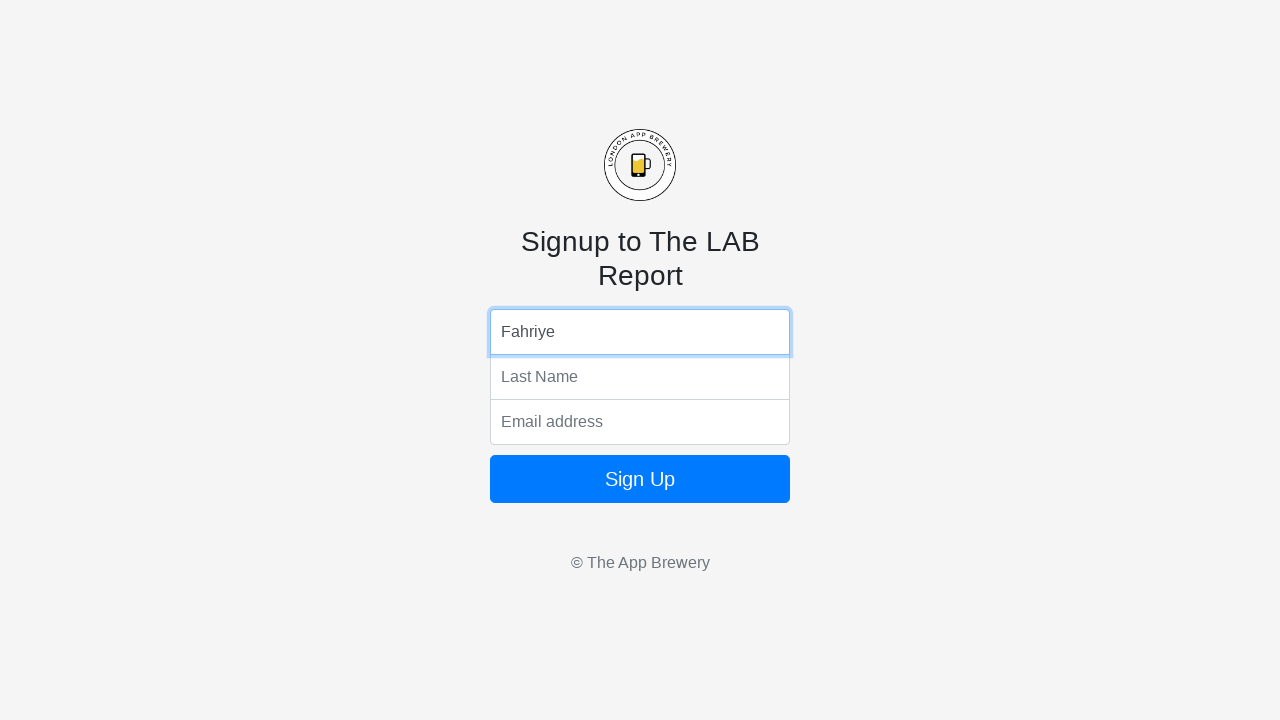

Filled last name field with 'Gurel' on input[name='lName']
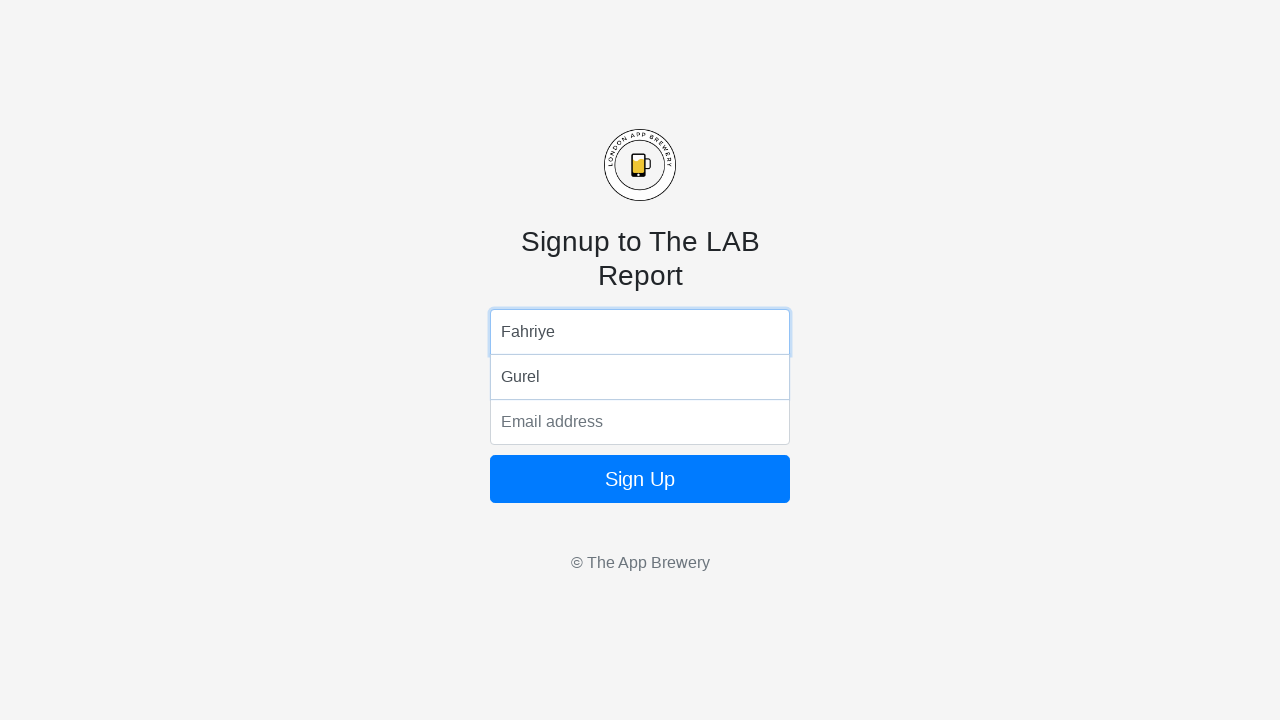

Filled email field with 'gurel@email.com' on input[name='email']
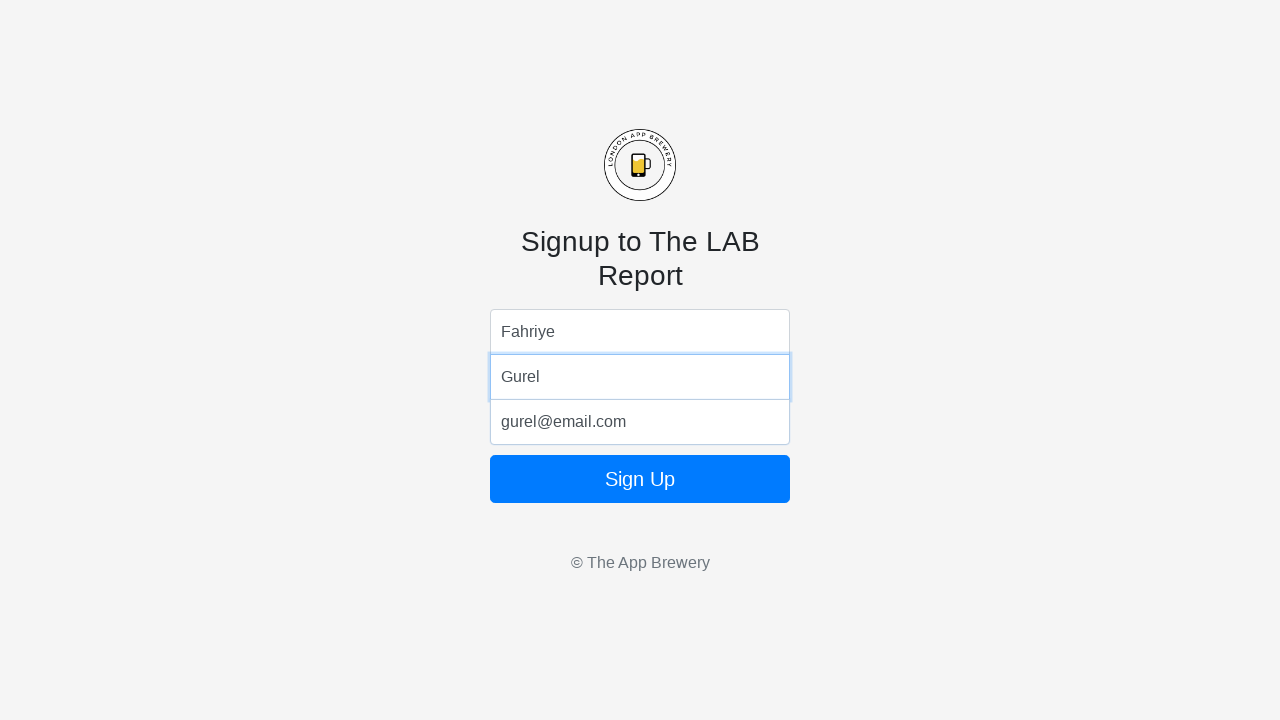

Clicked the Sign Up button at (640, 479) on form button
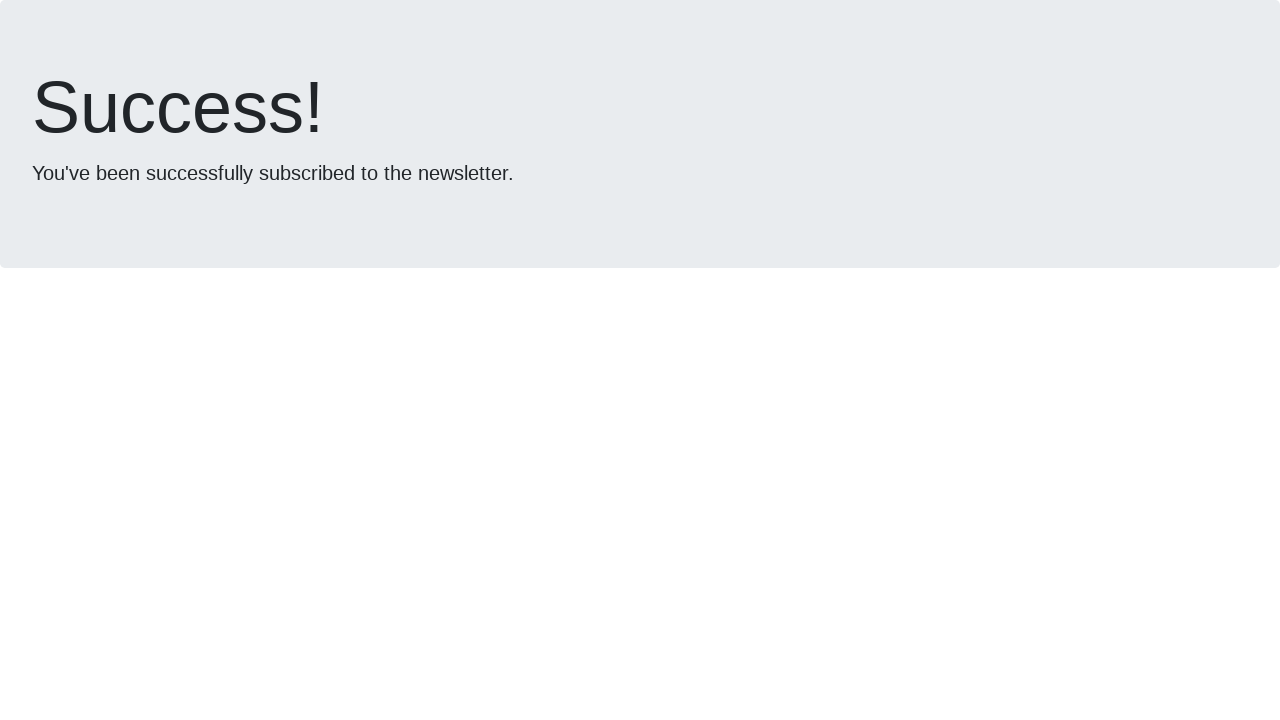

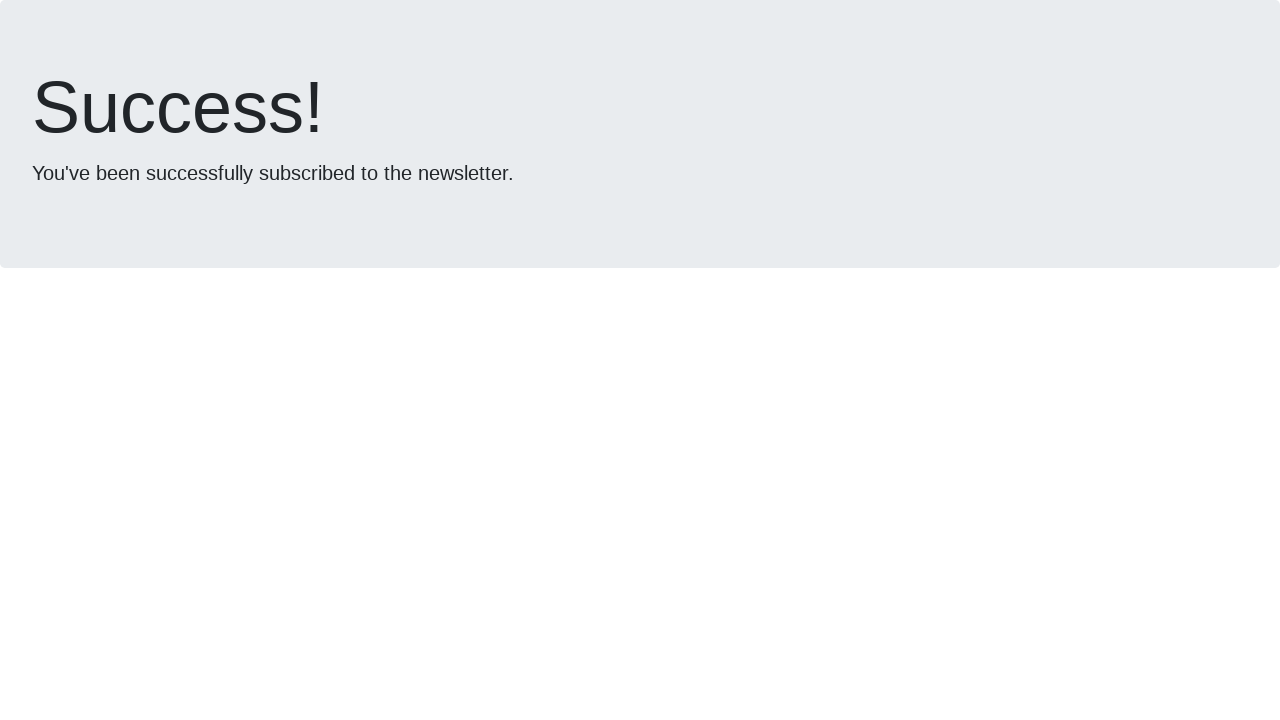